Tests the search functionality on a practice e-commerce website by entering a search term in the vegetables and fruits search box

Starting URL: https://rahulshettyacademy.com/seleniumPractise/#/

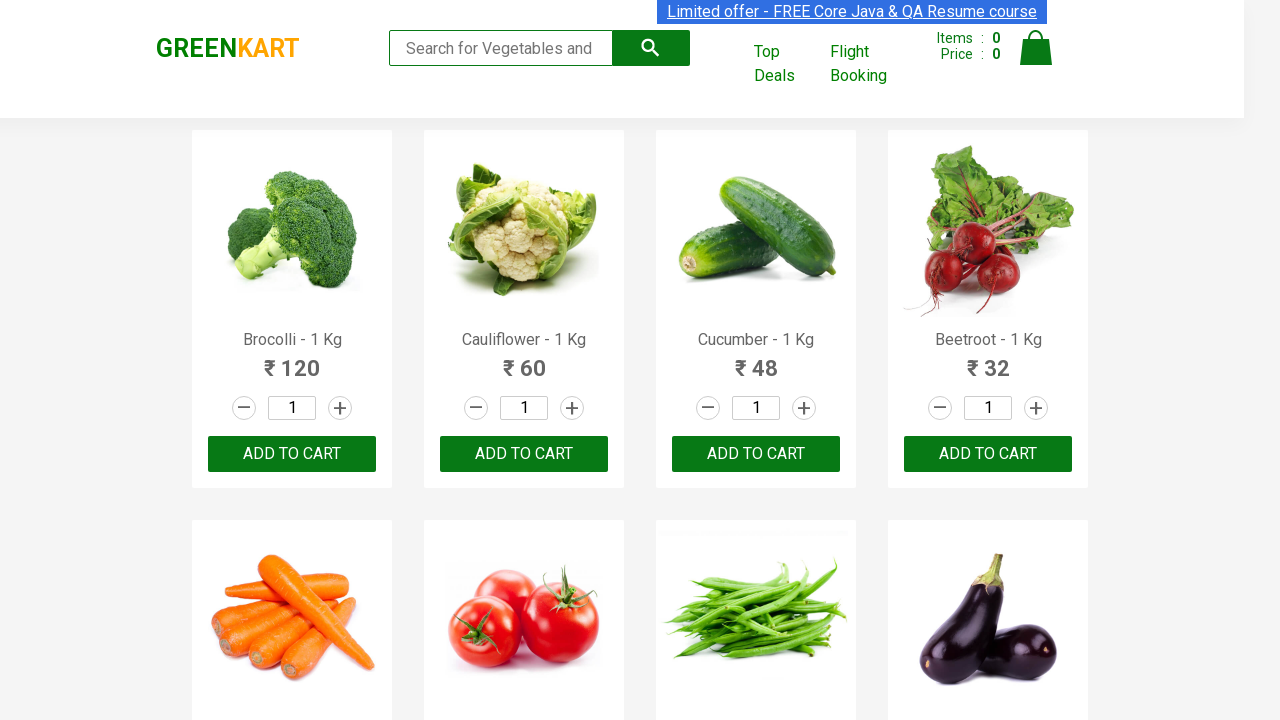

Filled vegetables and fruits search box with 'priya' on input[placeholder='Search for Vegetables and Fruits']
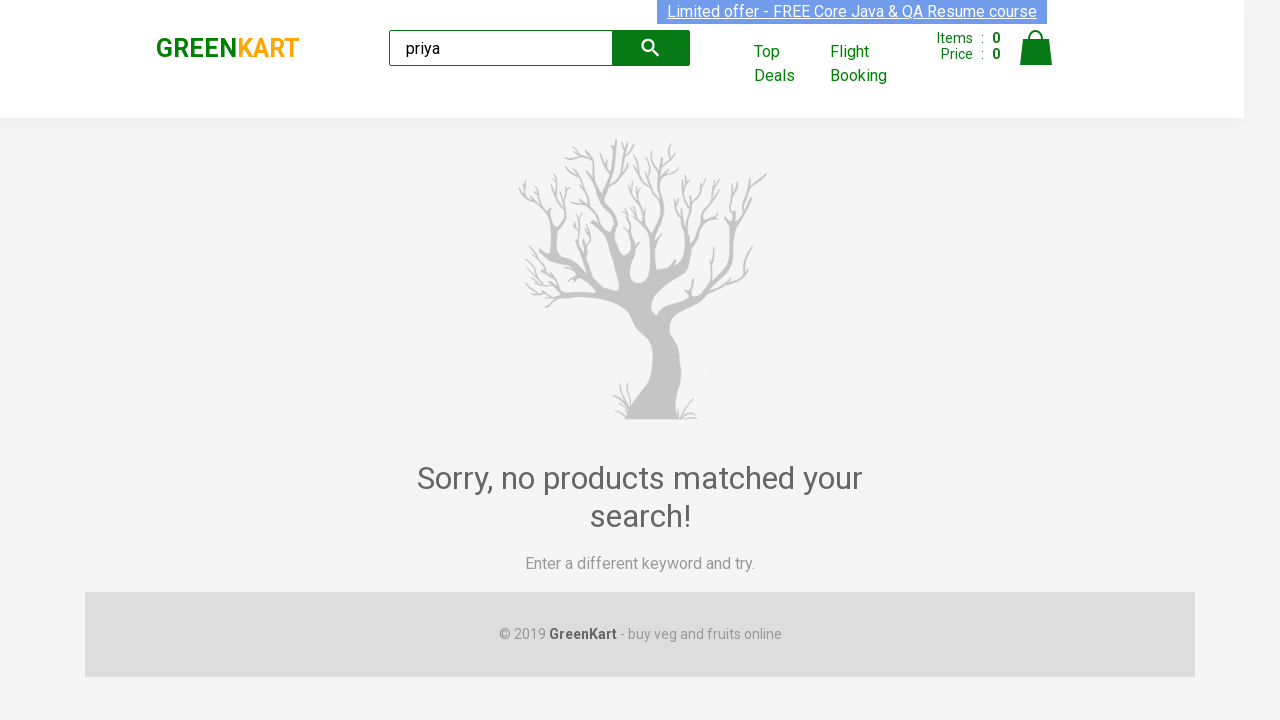

Waited 2000ms for search results to update
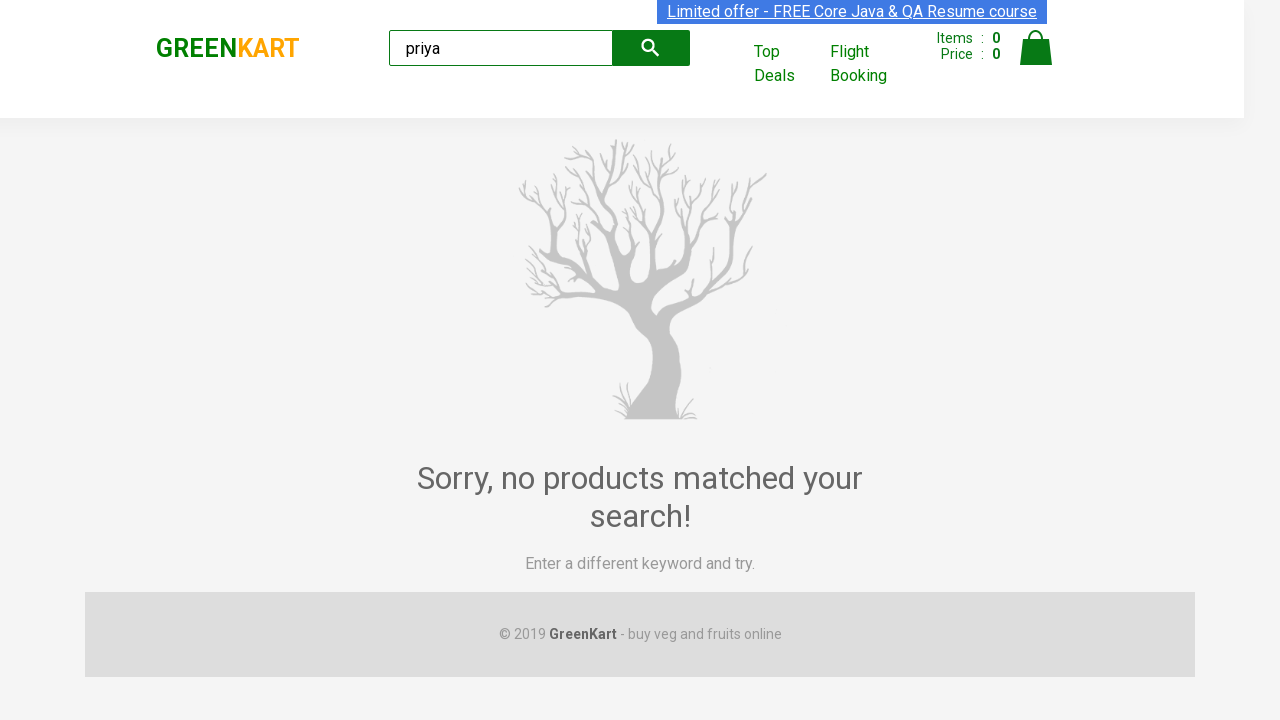

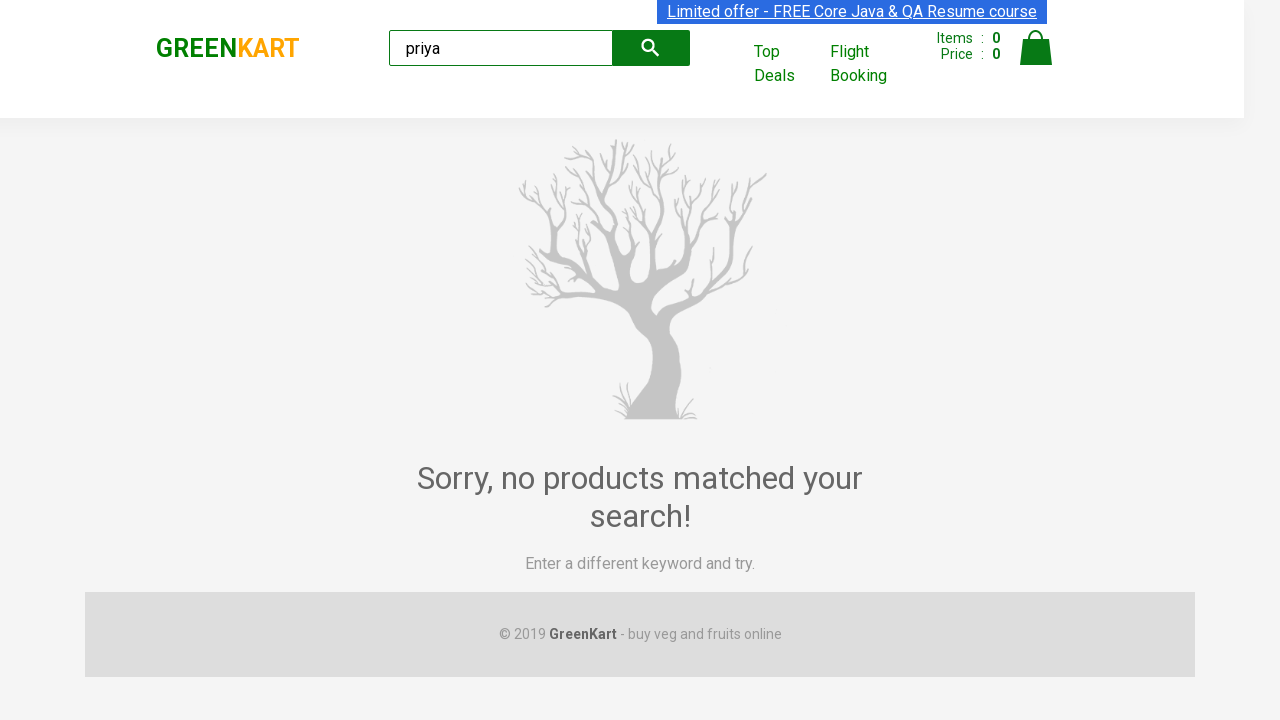